Tests the TodoMVC application by adding two tasks and marking the first one as completed

Starting URL: https://demo.playwright.dev/todomvc/

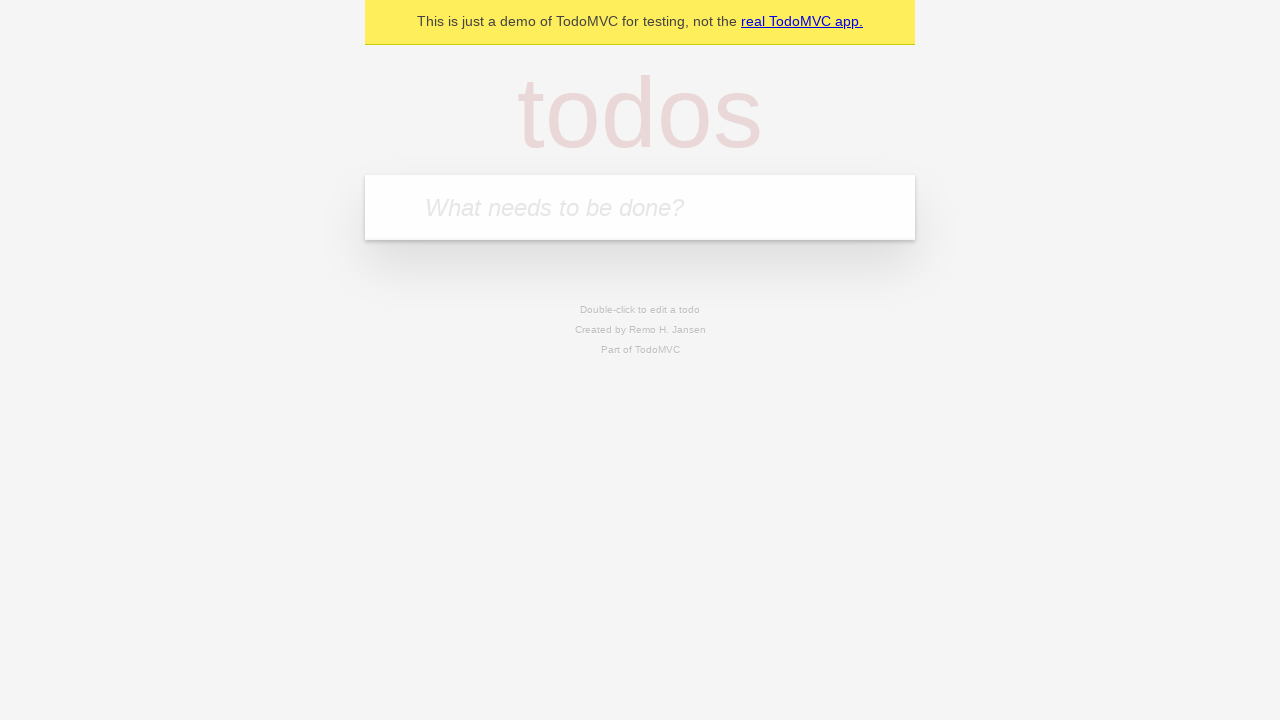

Filled new todo input with 'Learn Playwright' on .new-todo
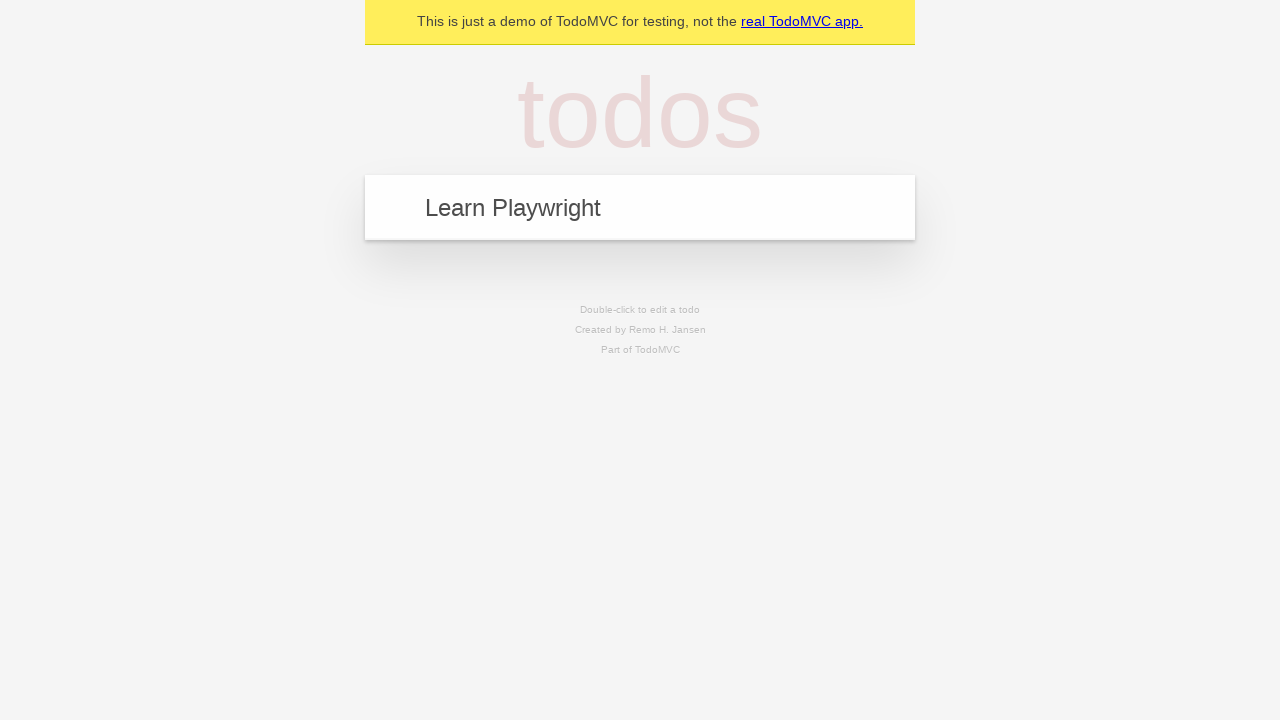

Pressed Enter to add first task
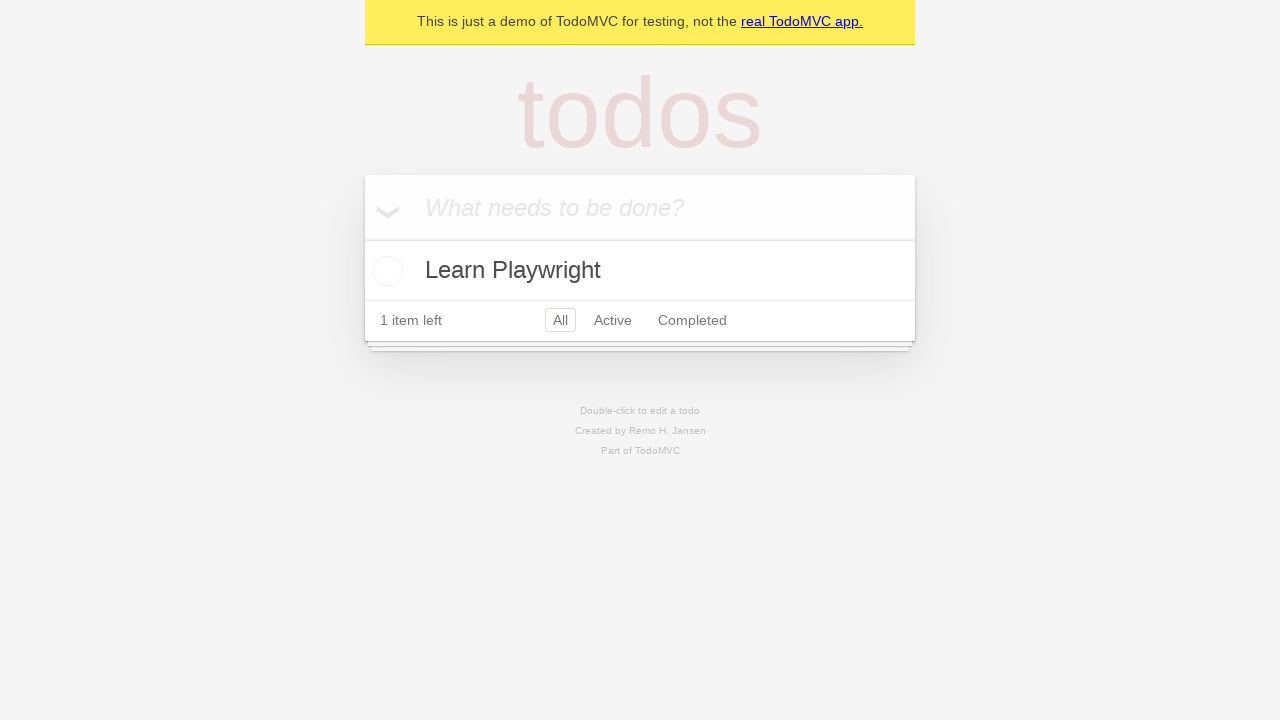

Filled new todo input with 'Write first script' on .new-todo
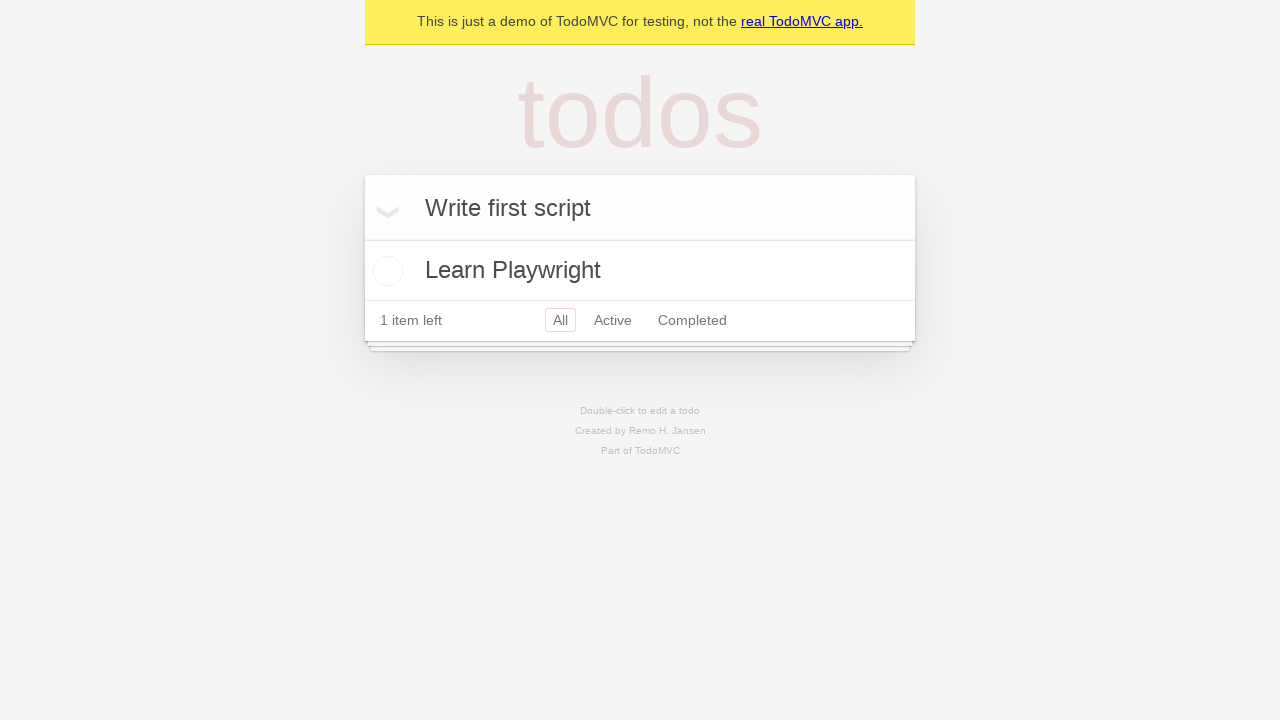

Pressed Enter to add second task
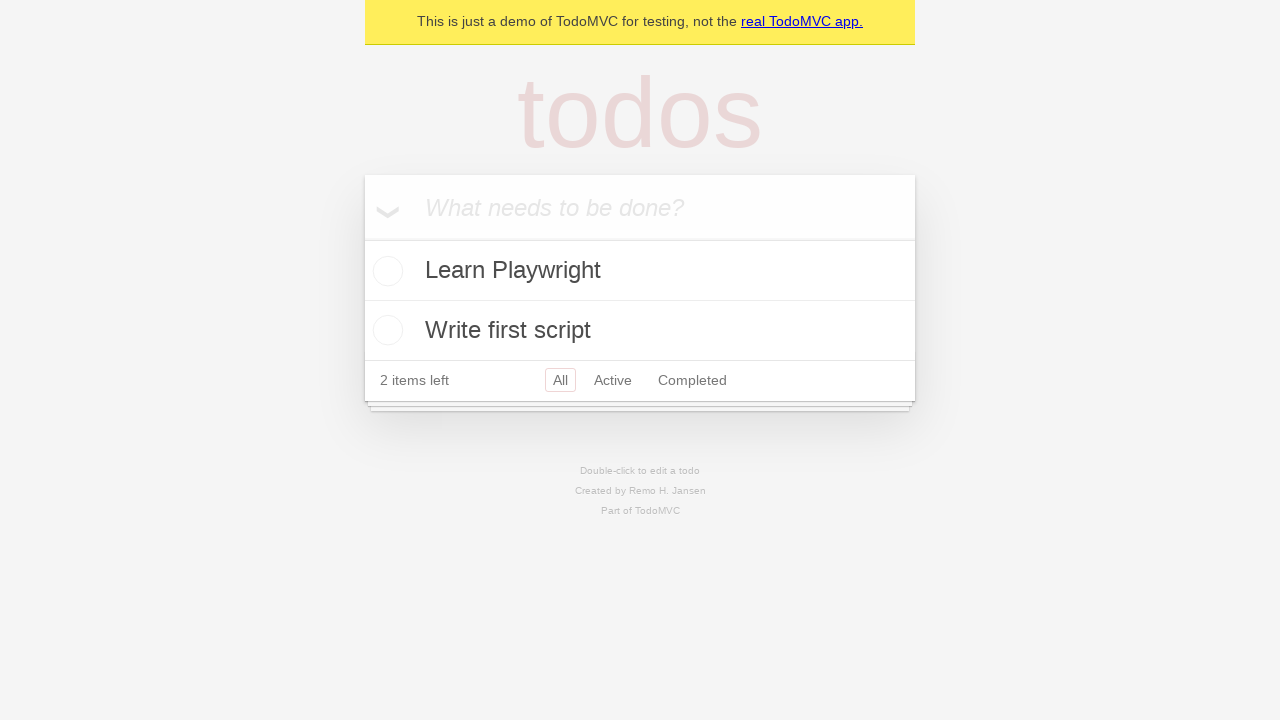

Clicked toggle checkbox to mark first task as completed at (385, 271) on .toggle
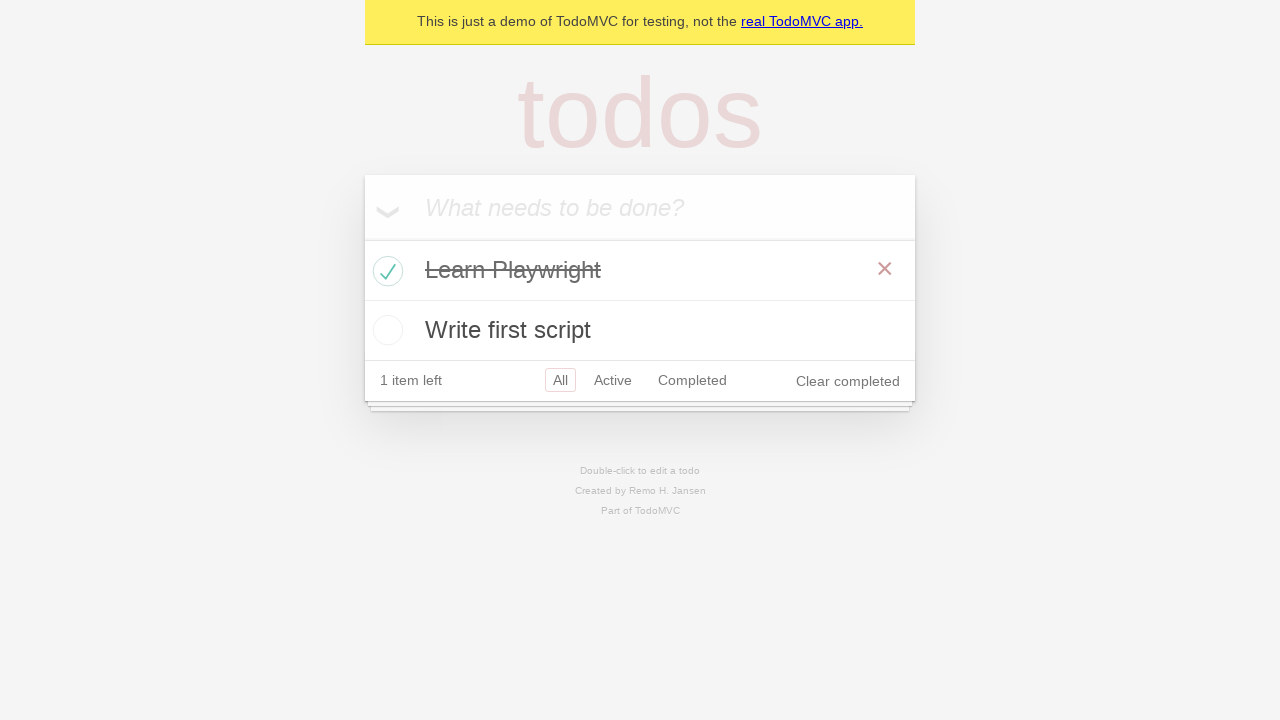

Verified first task marked as completed in the UI
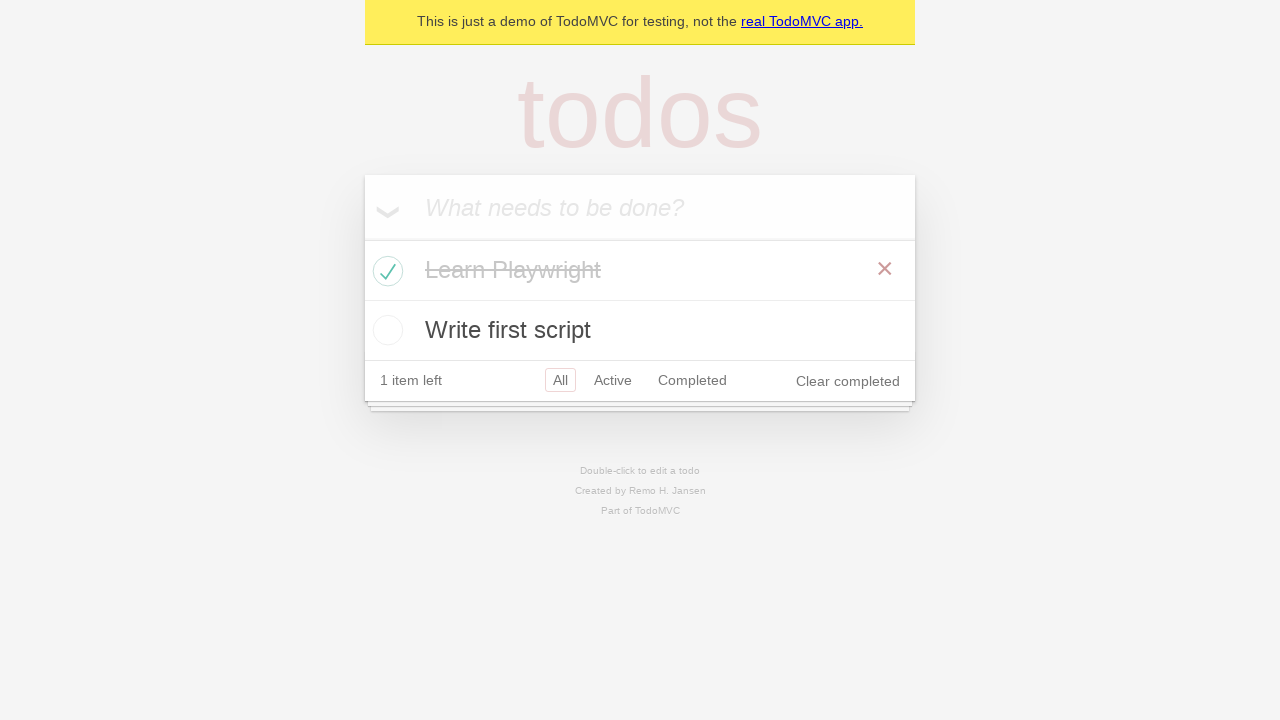

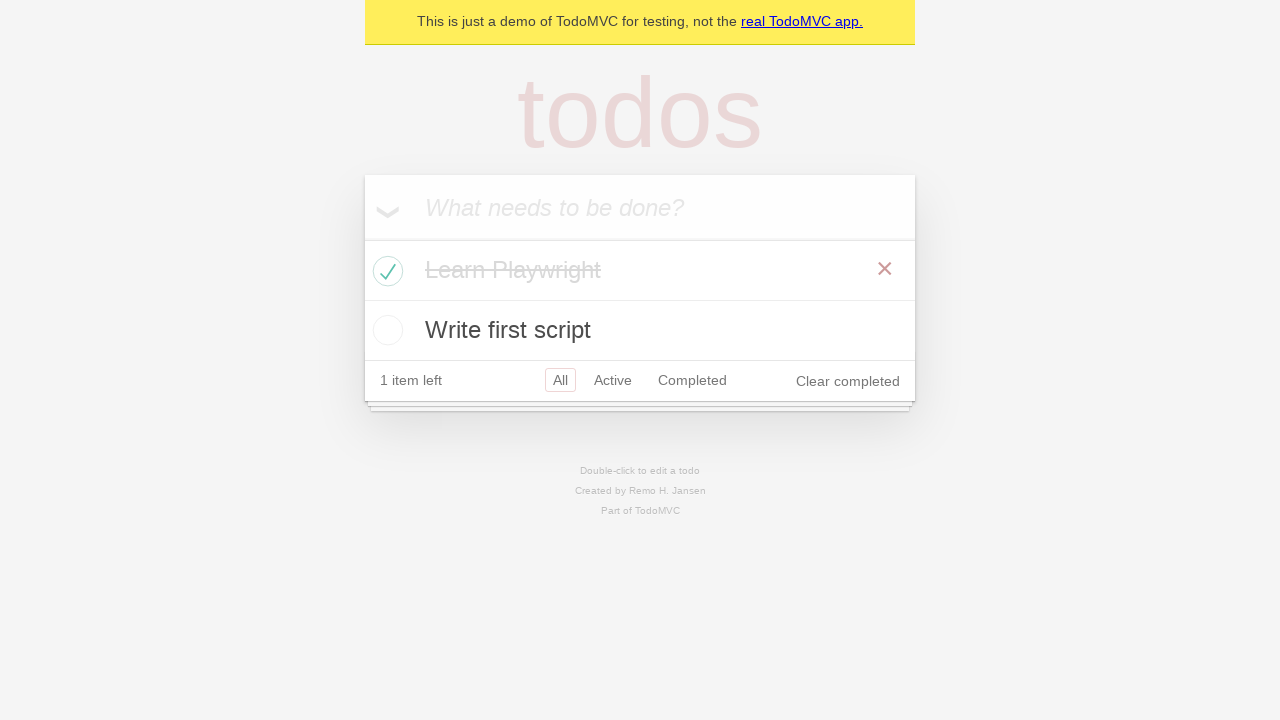